Tests the IRCTC user registration form by filling in user details and selecting an occupation from a dropdown menu using keyboard navigation

Starting URL: https://www.railyatri.in/train-ticket/create-new-irctc-user

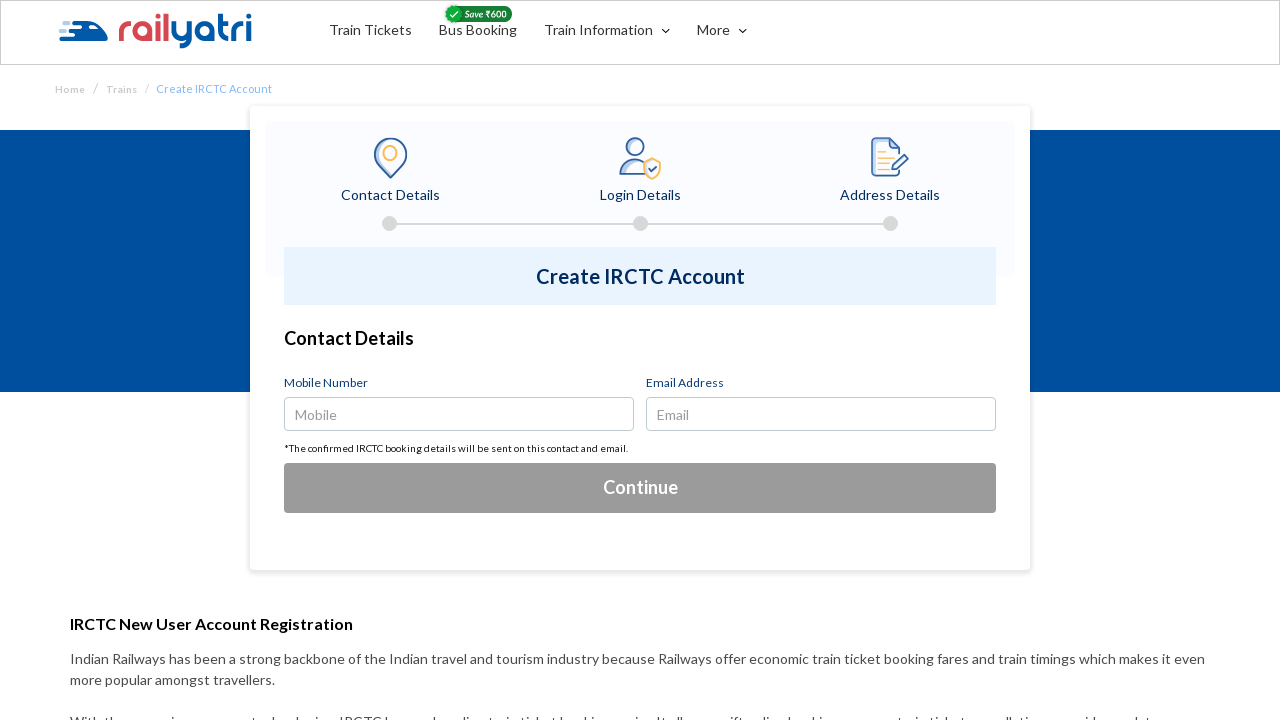

Filled mobile number field with '9090909012' on input#user-number
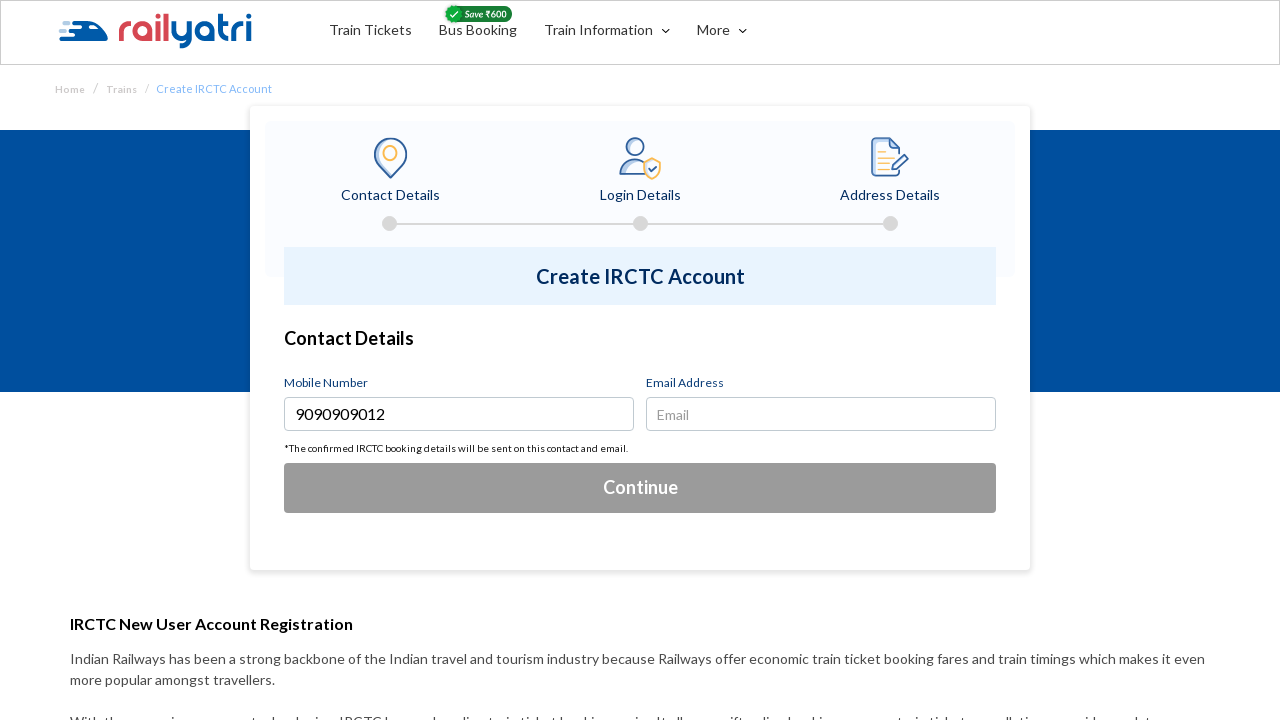

Filled email address field with 'testuser@example.com' on input#email_id
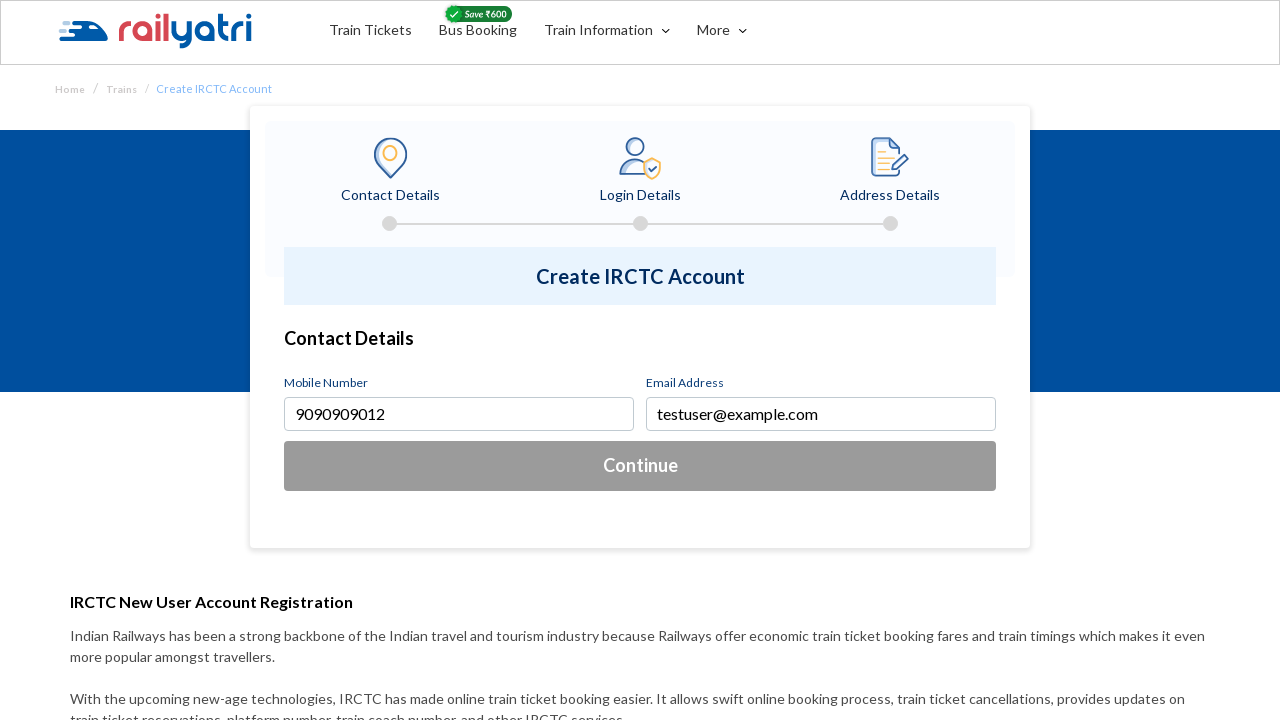

Clicked continue button to proceed at (640, 466) on button#irtct-acc-detail
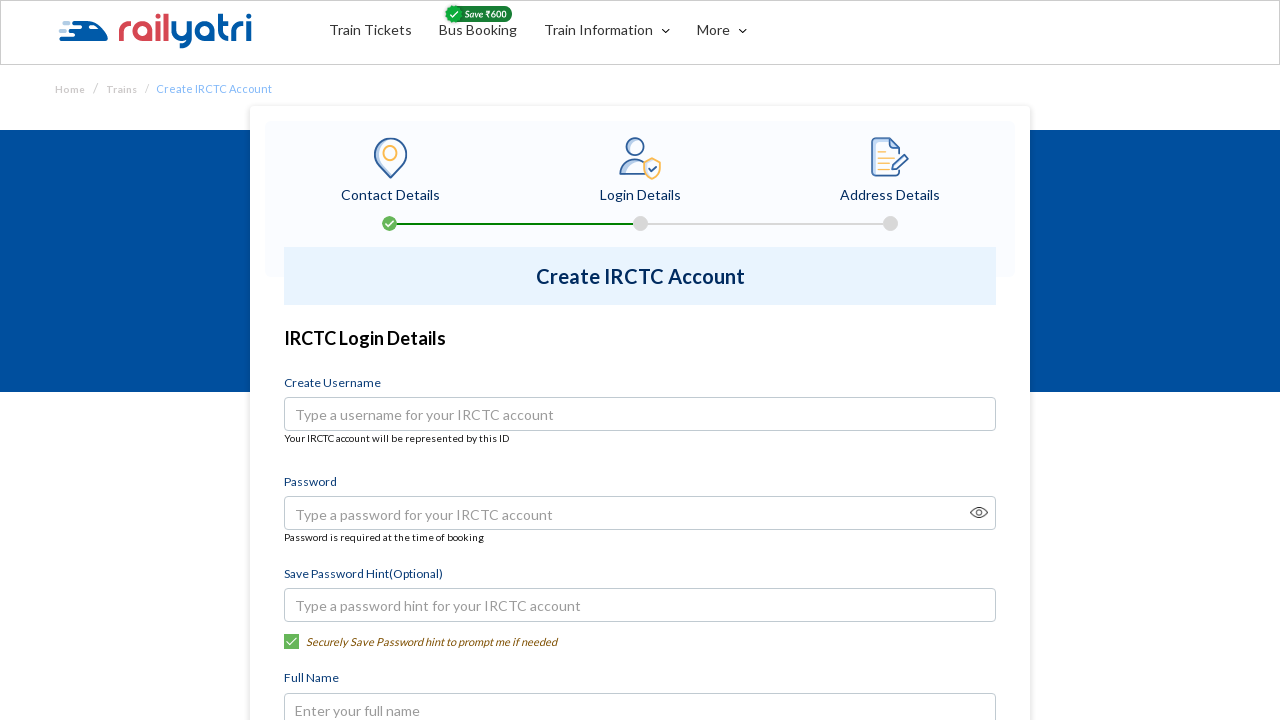

Occupation dropdown became visible
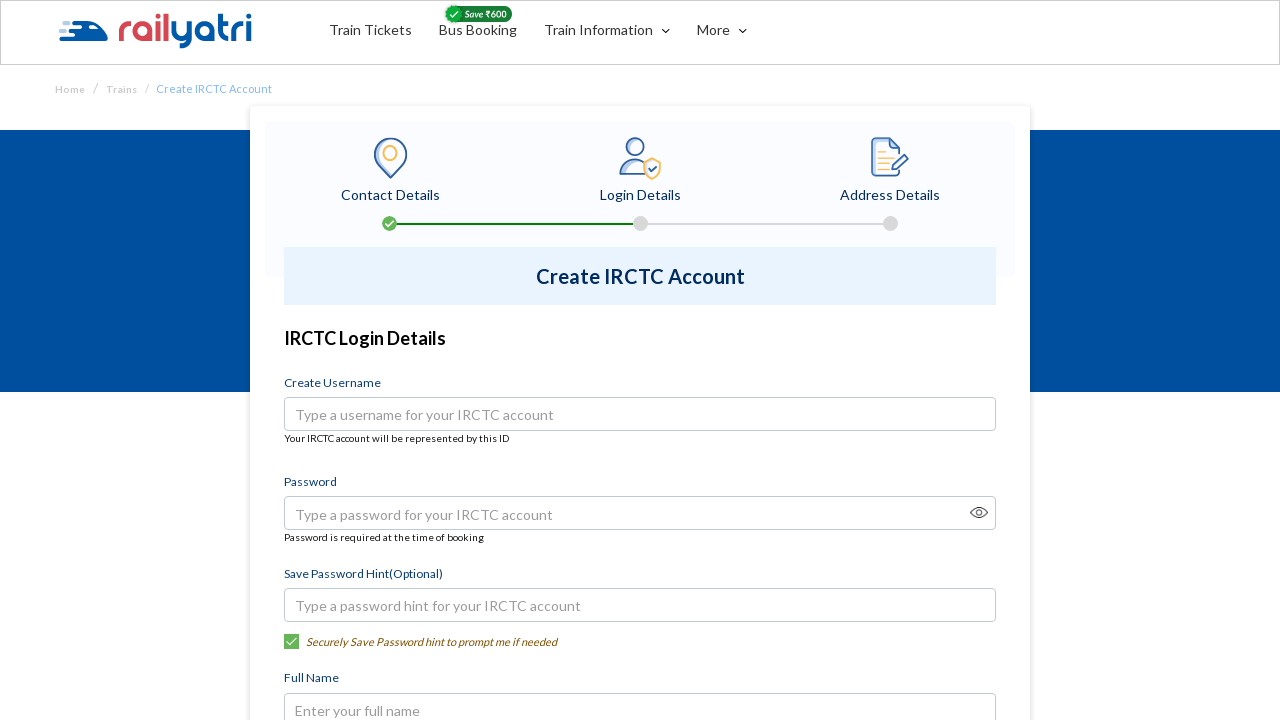

Clicked on occupation dropdown to open it at (640, 360) on xpath=//button[normalize-space(text())='Select Occupation']
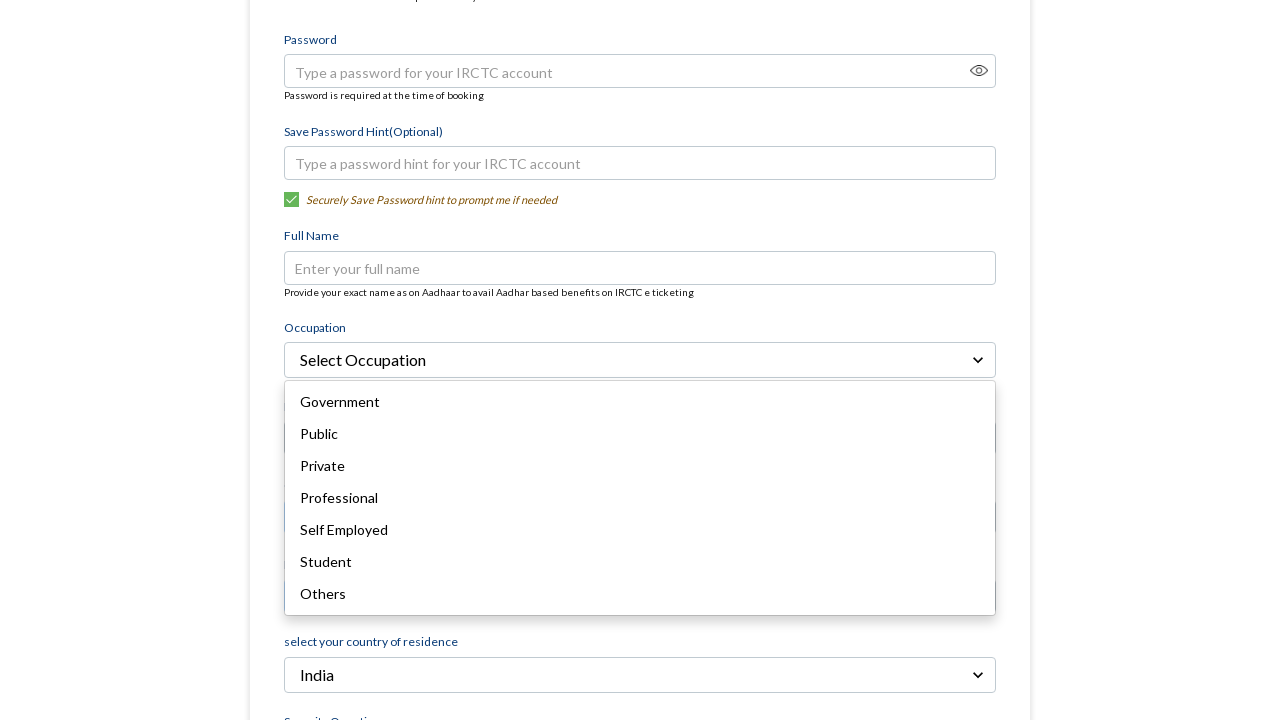

Pressed ArrowDown to navigate dropdown (iteration 1/5)
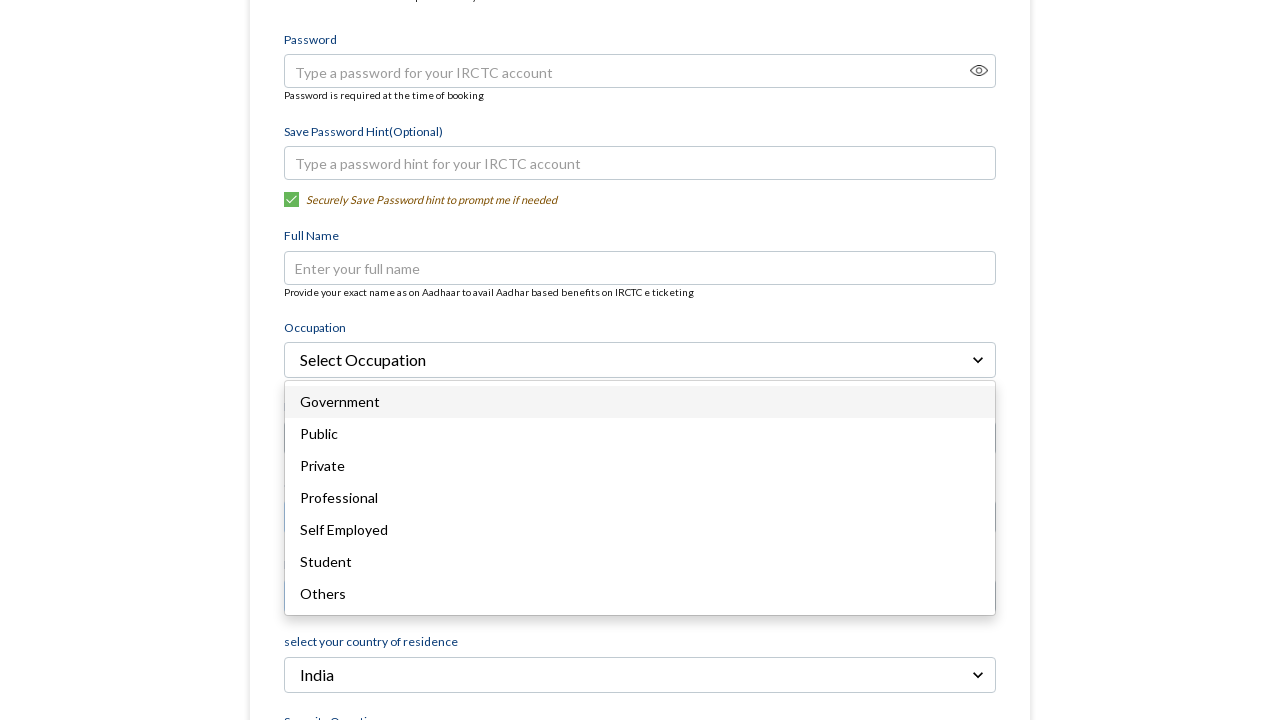

Pressed ArrowDown to navigate dropdown (iteration 2/5)
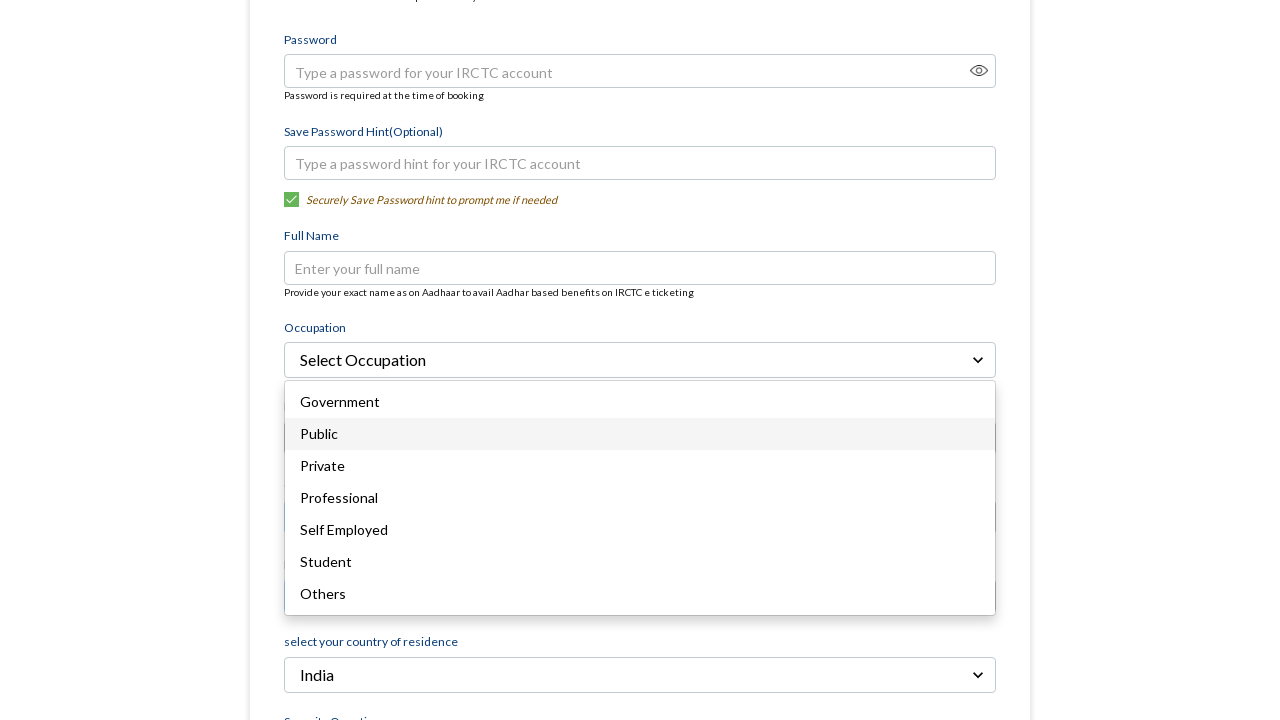

Pressed ArrowDown to navigate dropdown (iteration 3/5)
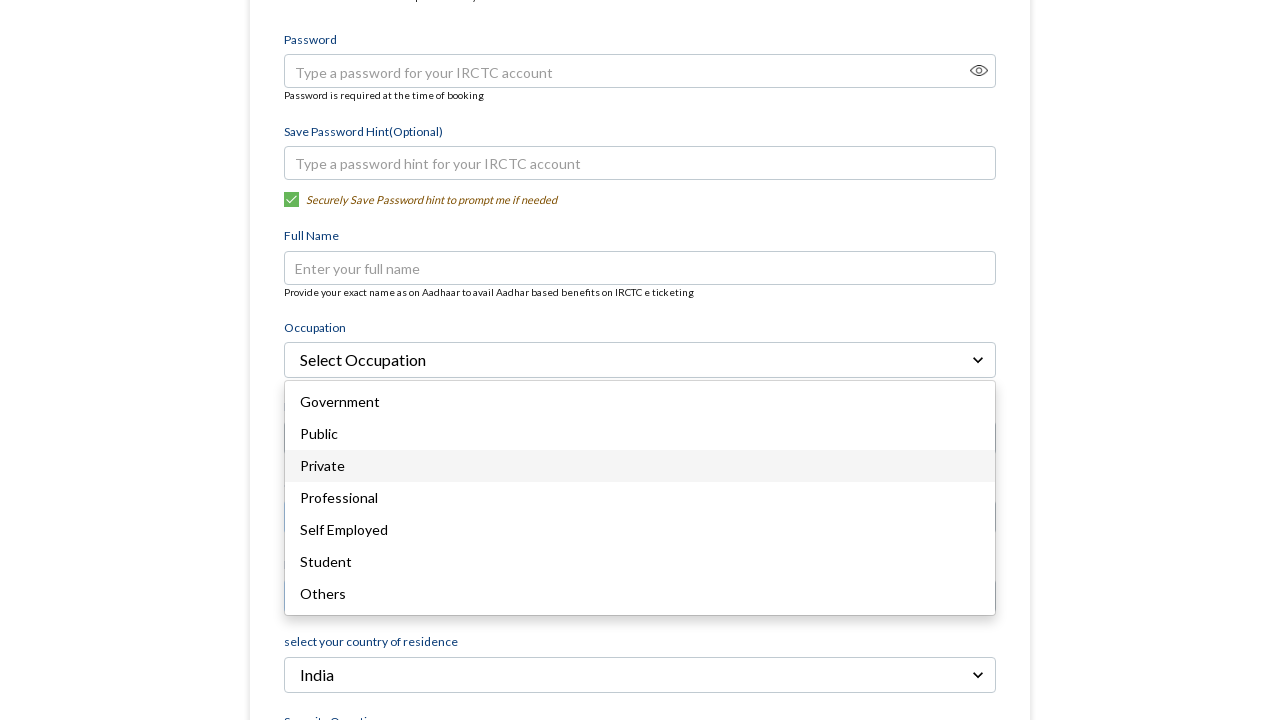

Pressed ArrowDown to navigate dropdown (iteration 4/5)
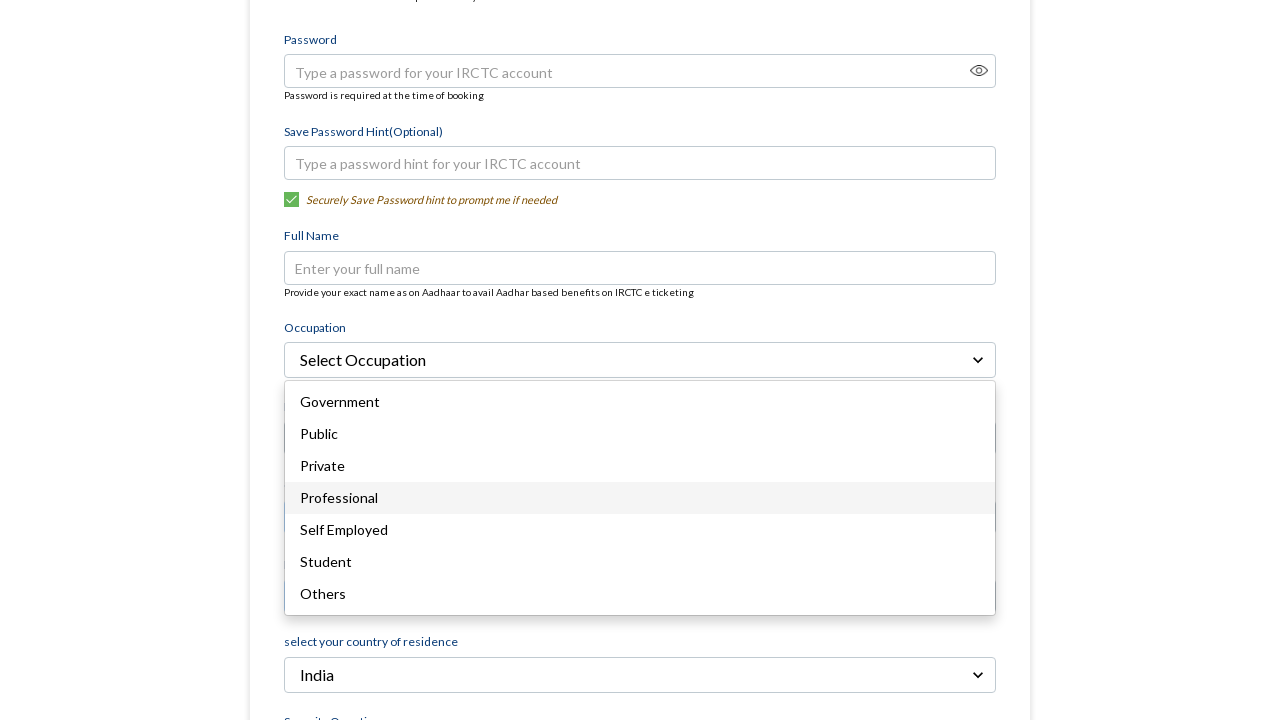

Pressed ArrowDown to navigate dropdown (iteration 5/5)
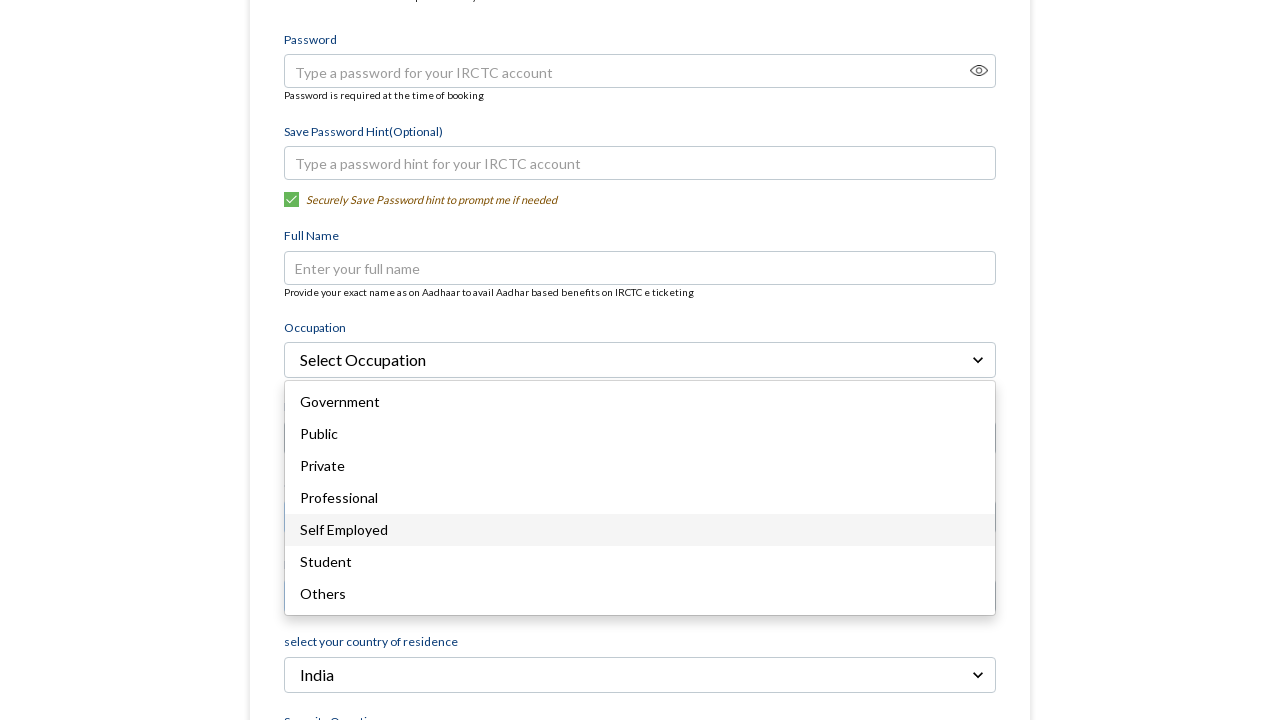

Pressed Enter to select the highlighted occupation option
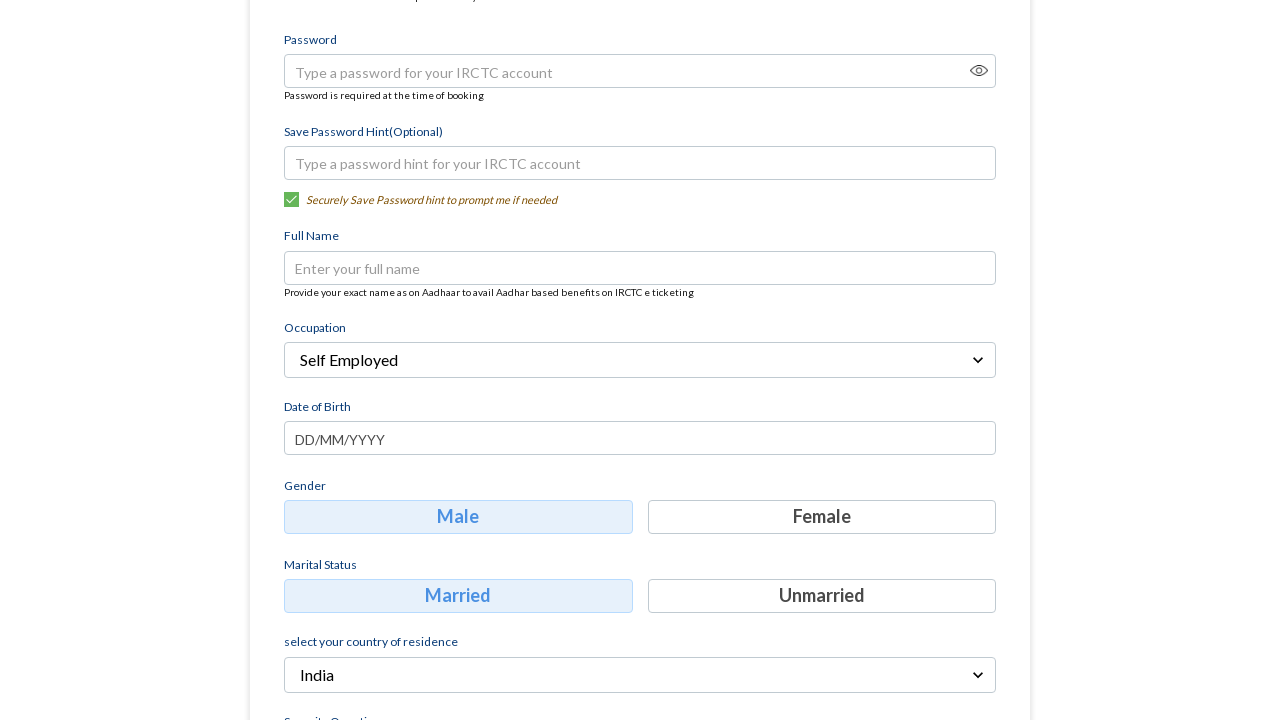

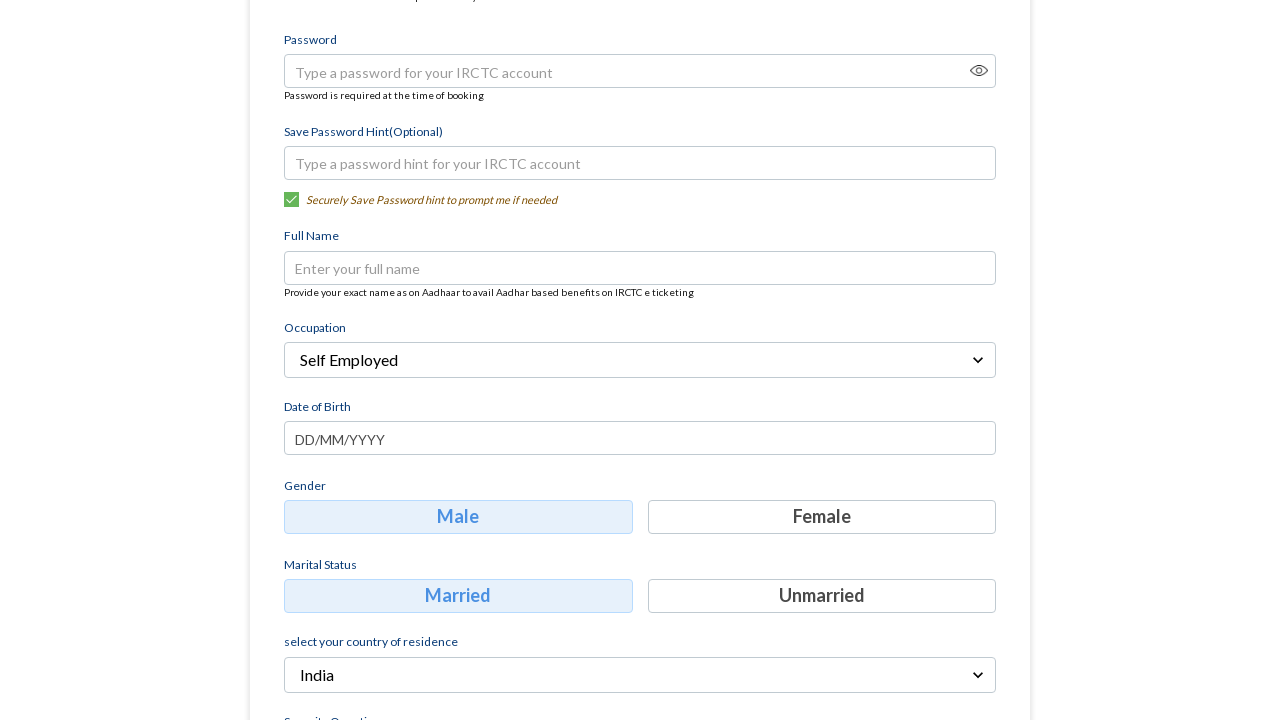